Extracts two numbers from the page, calculates their sum, and selects the result from a dropdown menu

Starting URL: https://suninjuly.github.io/selects1.html

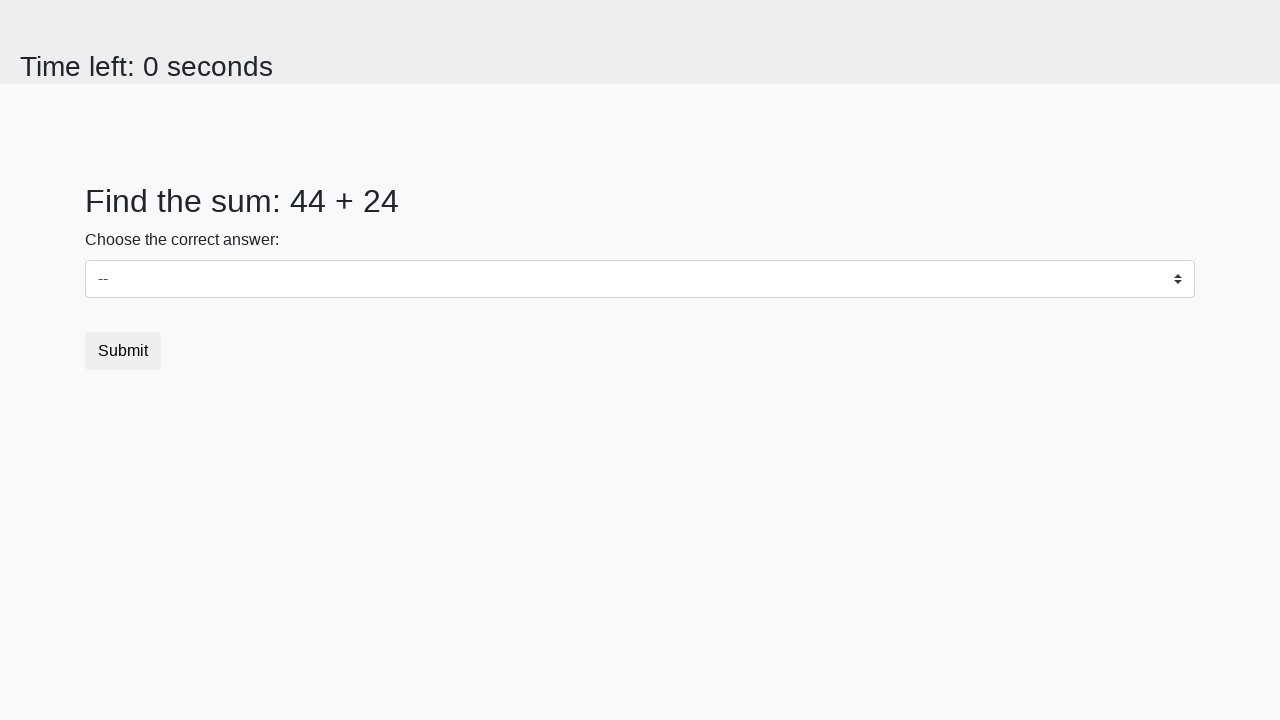

Extracted first number from span#num1
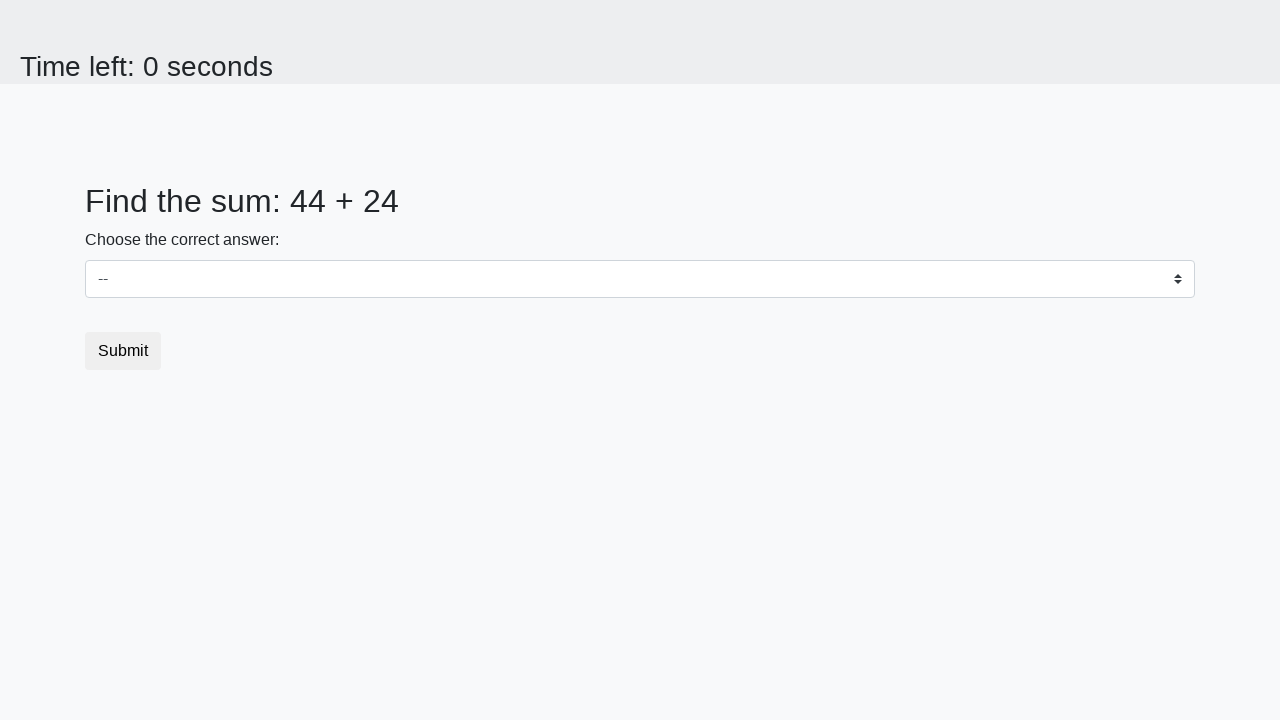

Extracted second number from span#num2
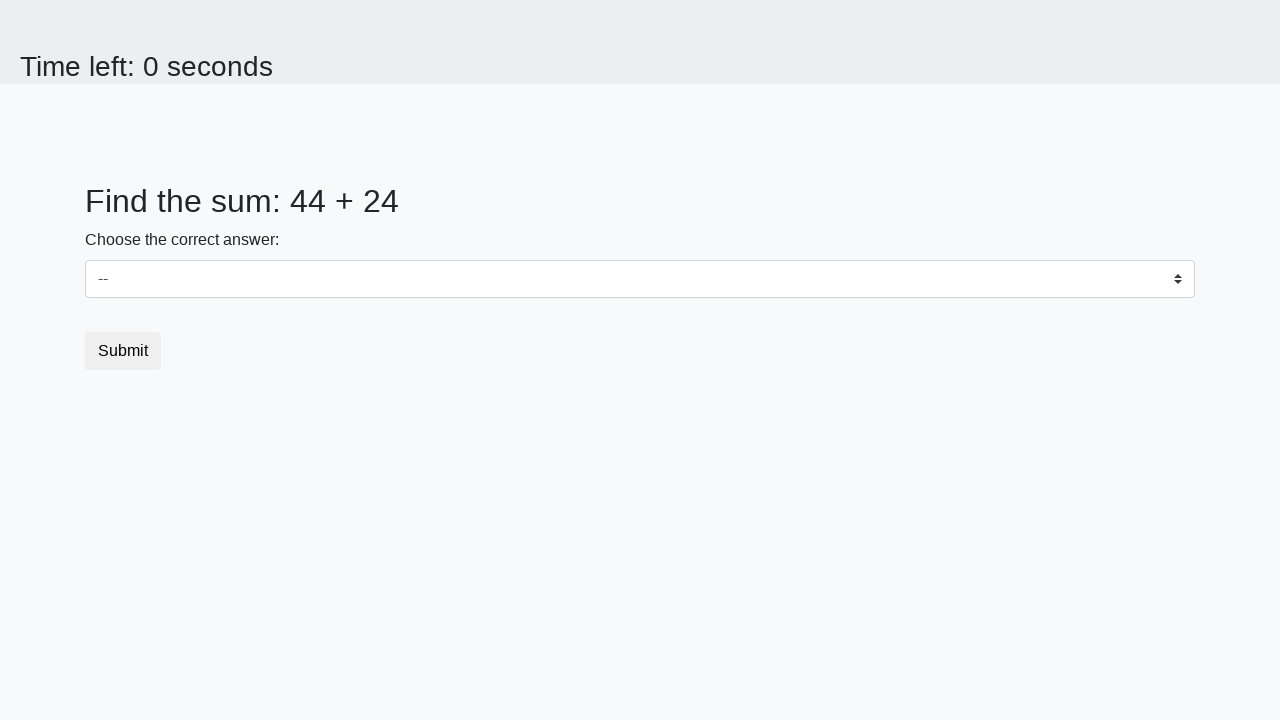

Calculated sum of 44 + 24 = 68
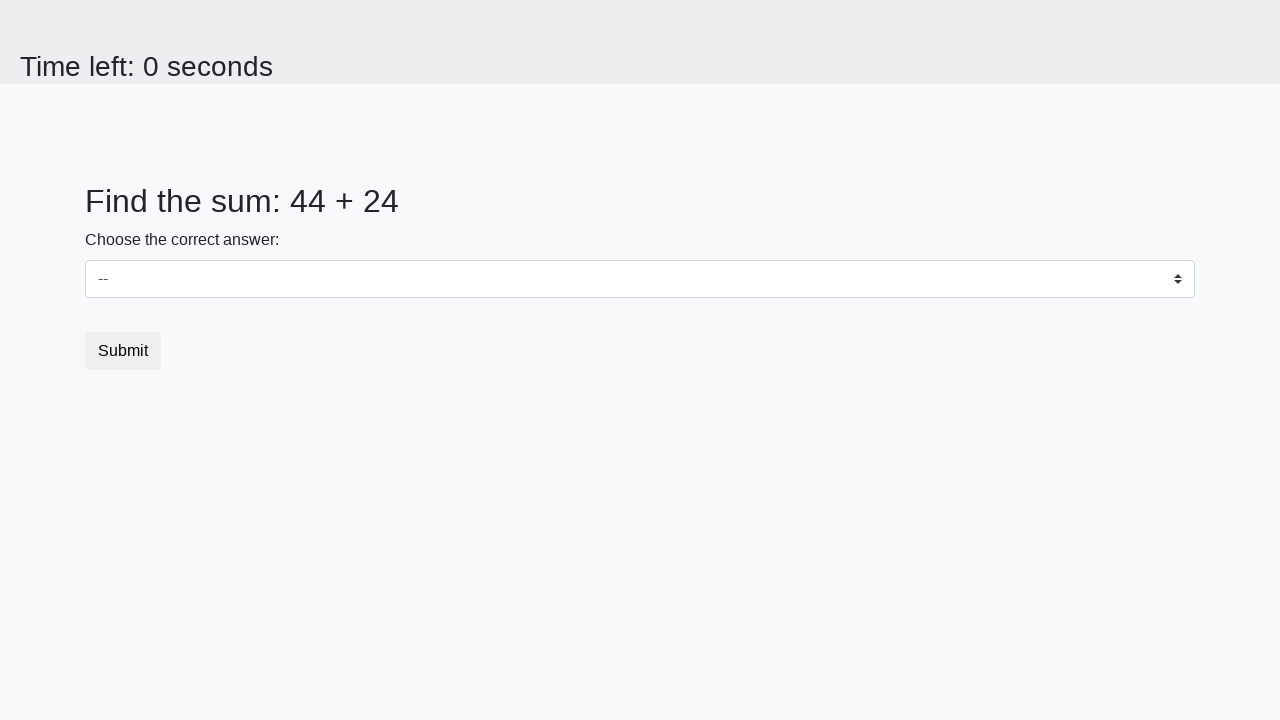

Selected result '68' from dropdown menu on select#dropdown
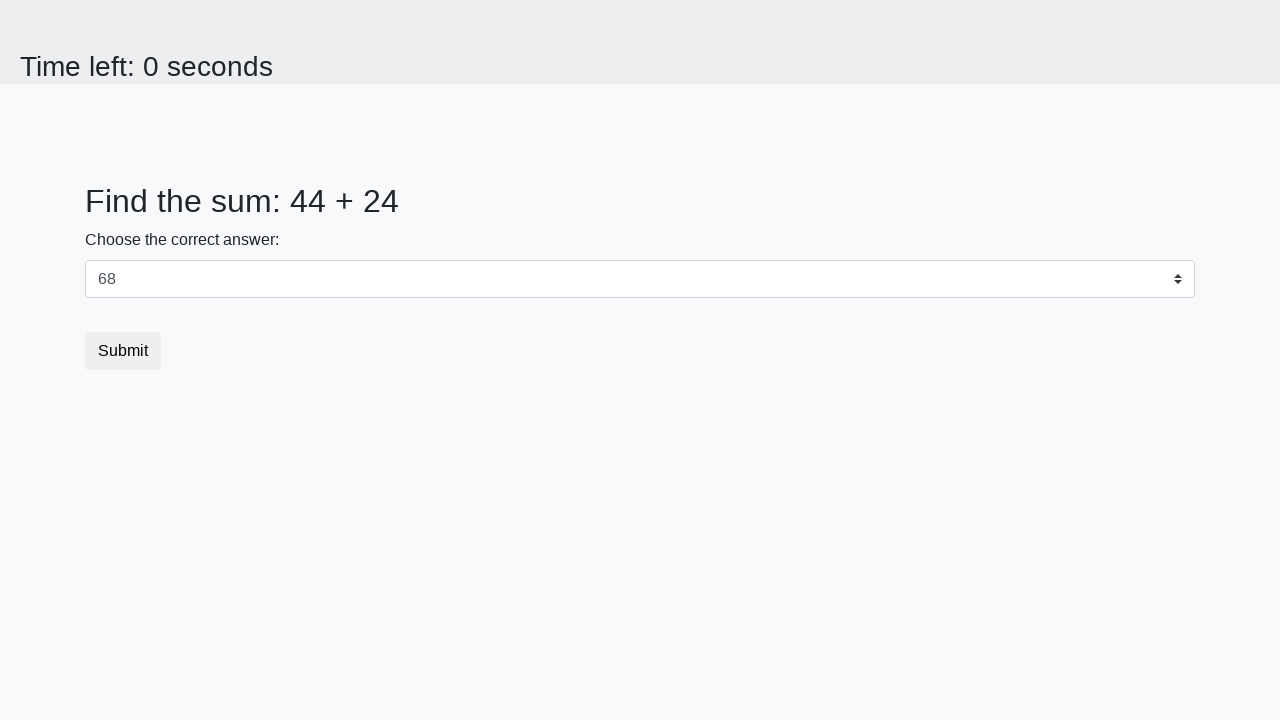

Clicked submit button at (123, 351) on button.btn.btn-default
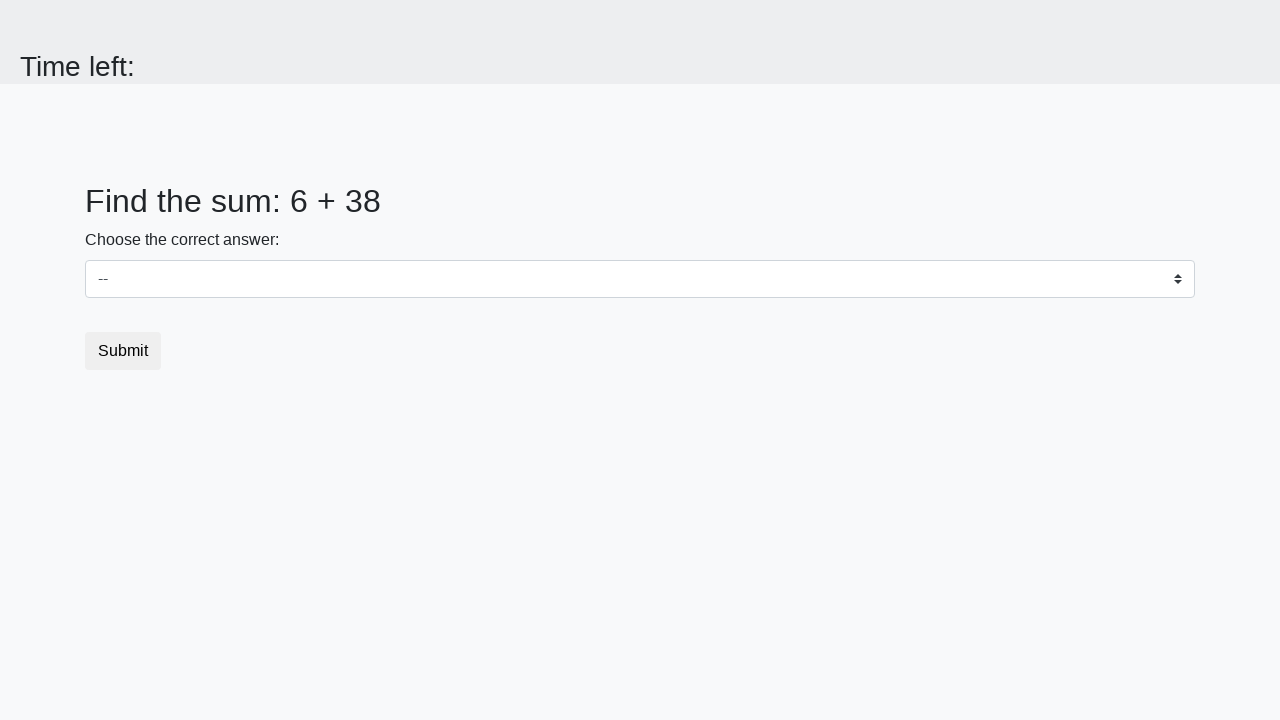

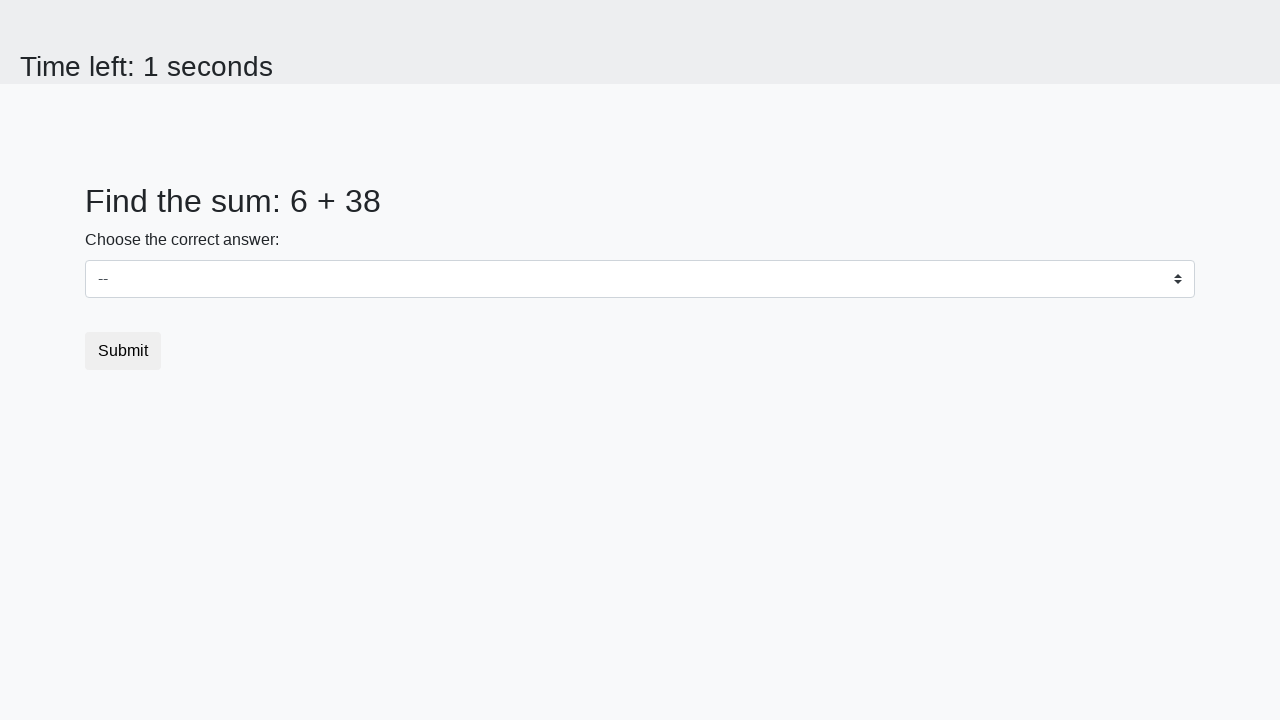